Navigates to multiple retail websites (Lulu and Georgia, Wayfair, Walmart, West Elm) and verifies that each page loads by checking the page title.

Starting URL: https://luluandgeorgia.com/

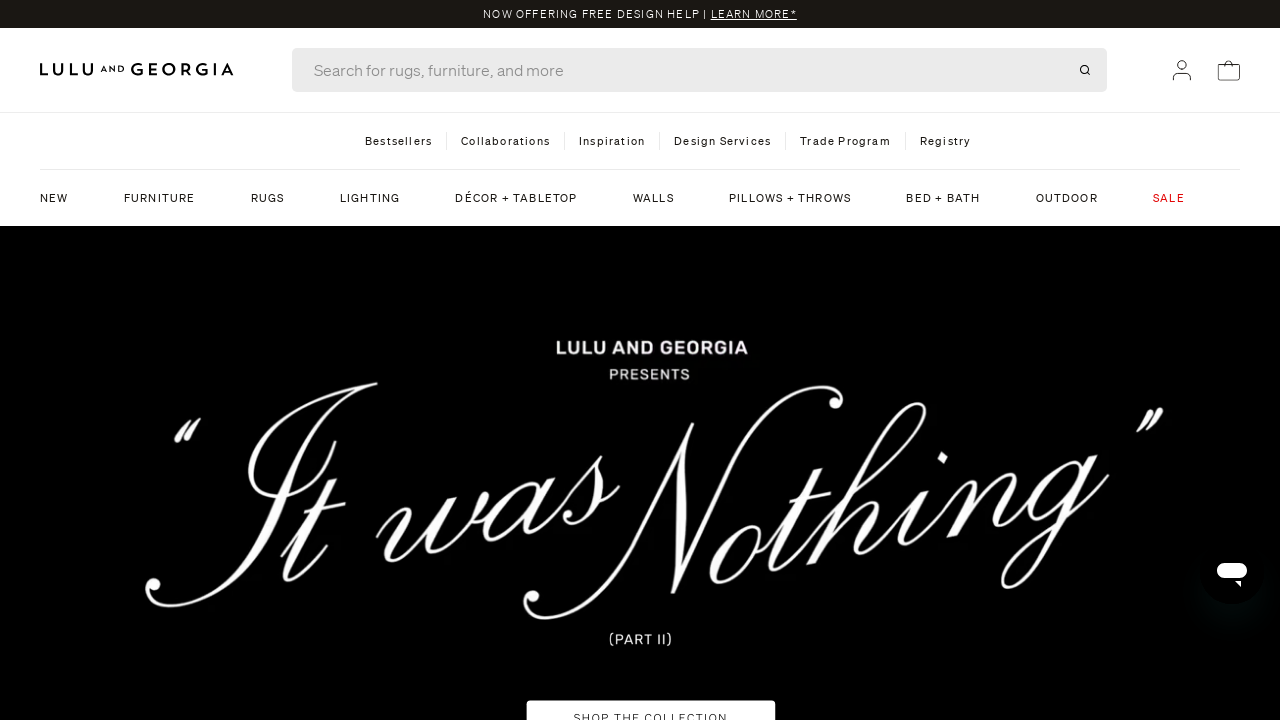

Retrieved page title for Lulu and Georgia home page
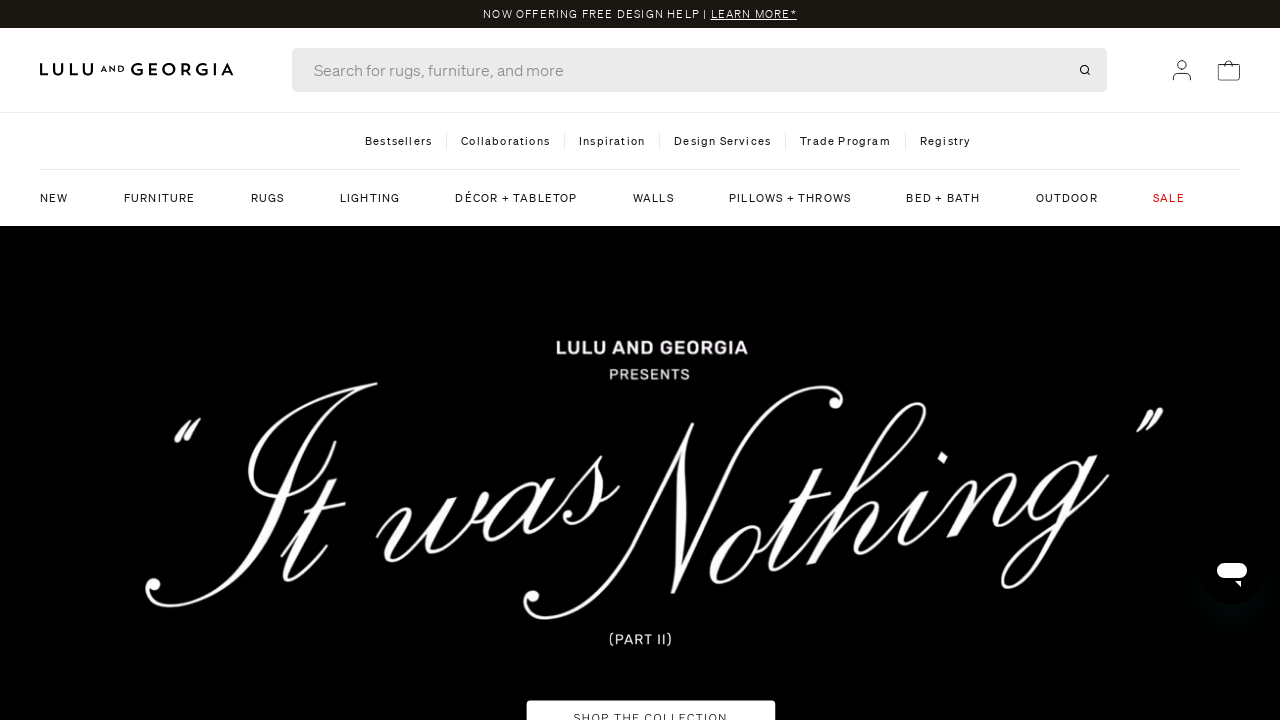

Navigated to Wayfair home page
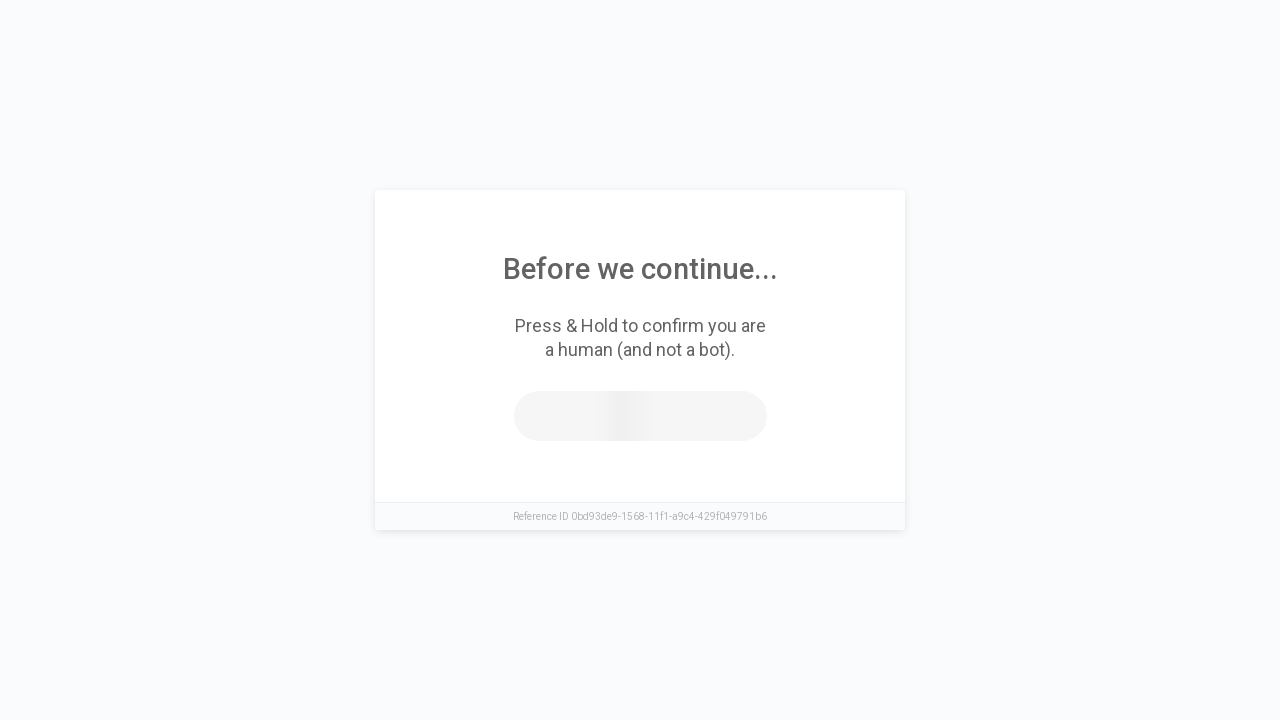

Retrieved page title for Wayfair
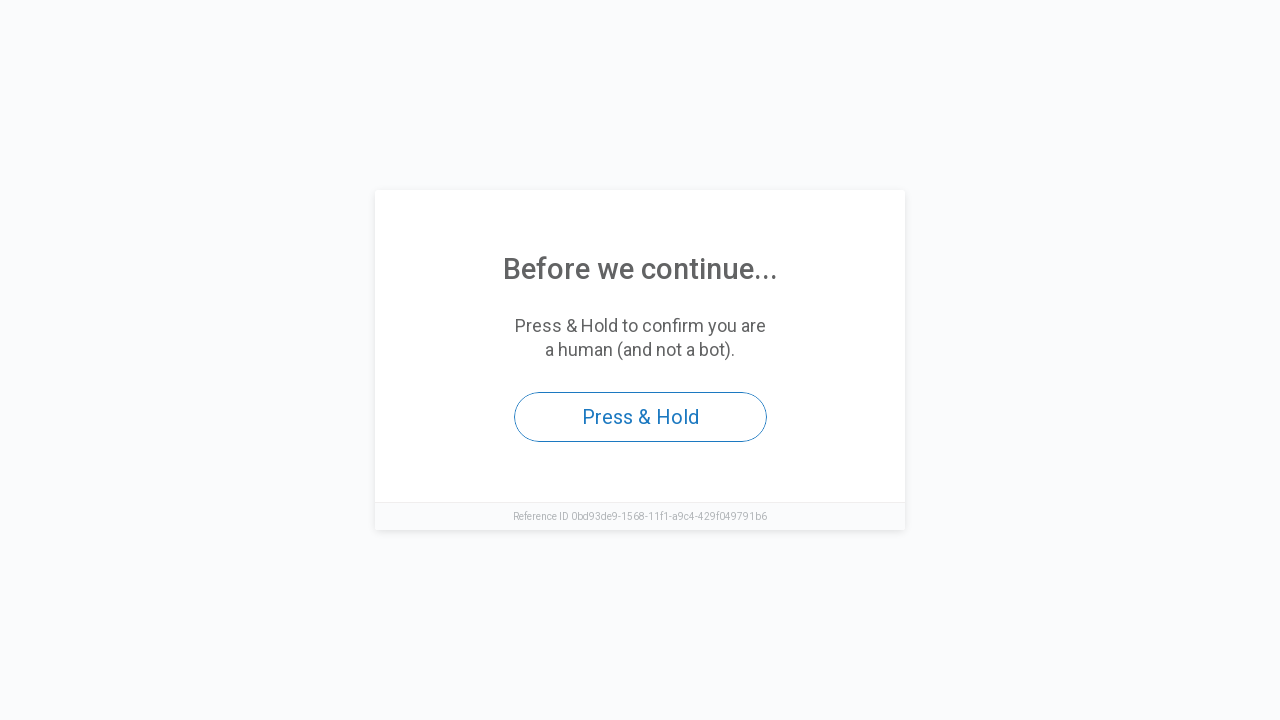

Navigated to Walmart home page
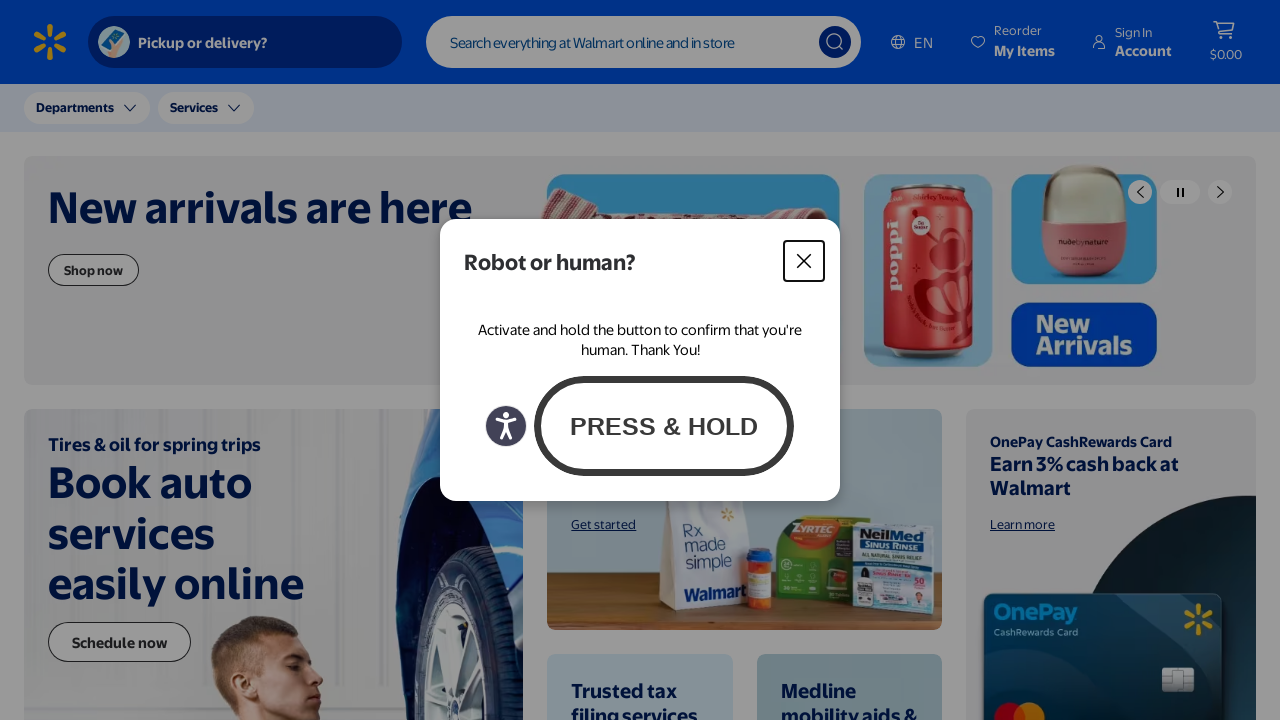

Retrieved page title for Walmart
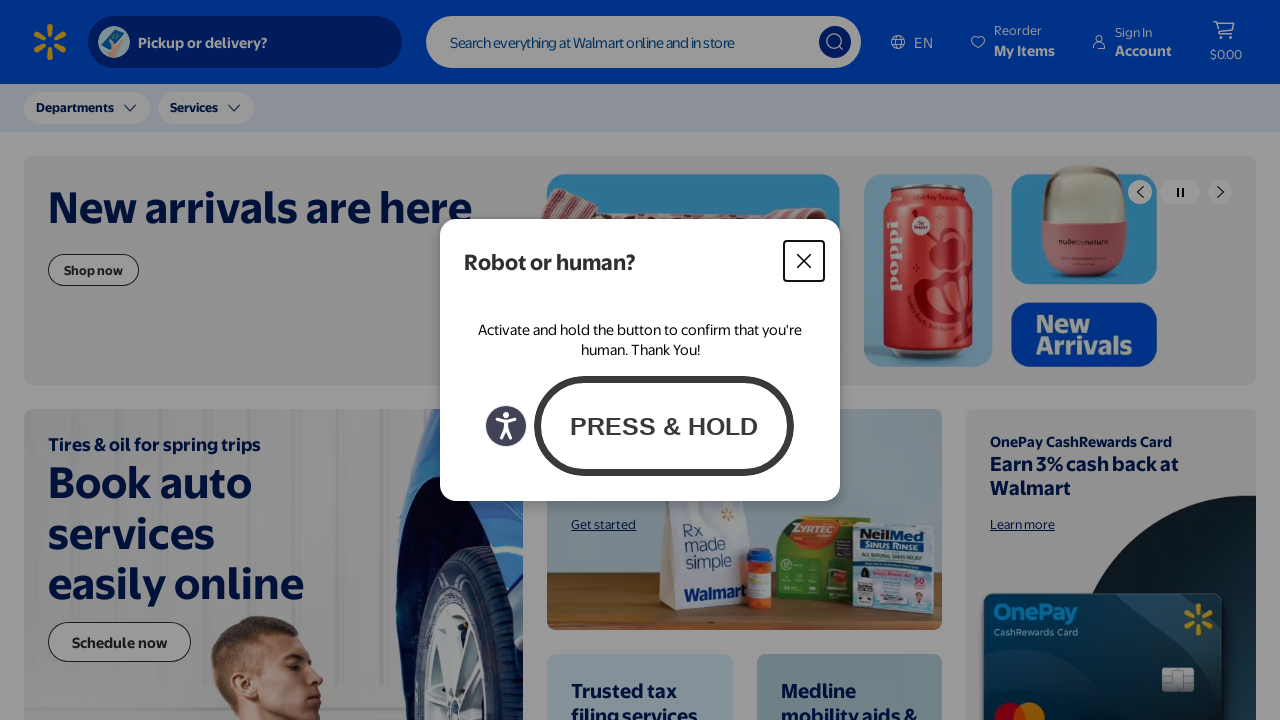

Navigated to West Elm home page
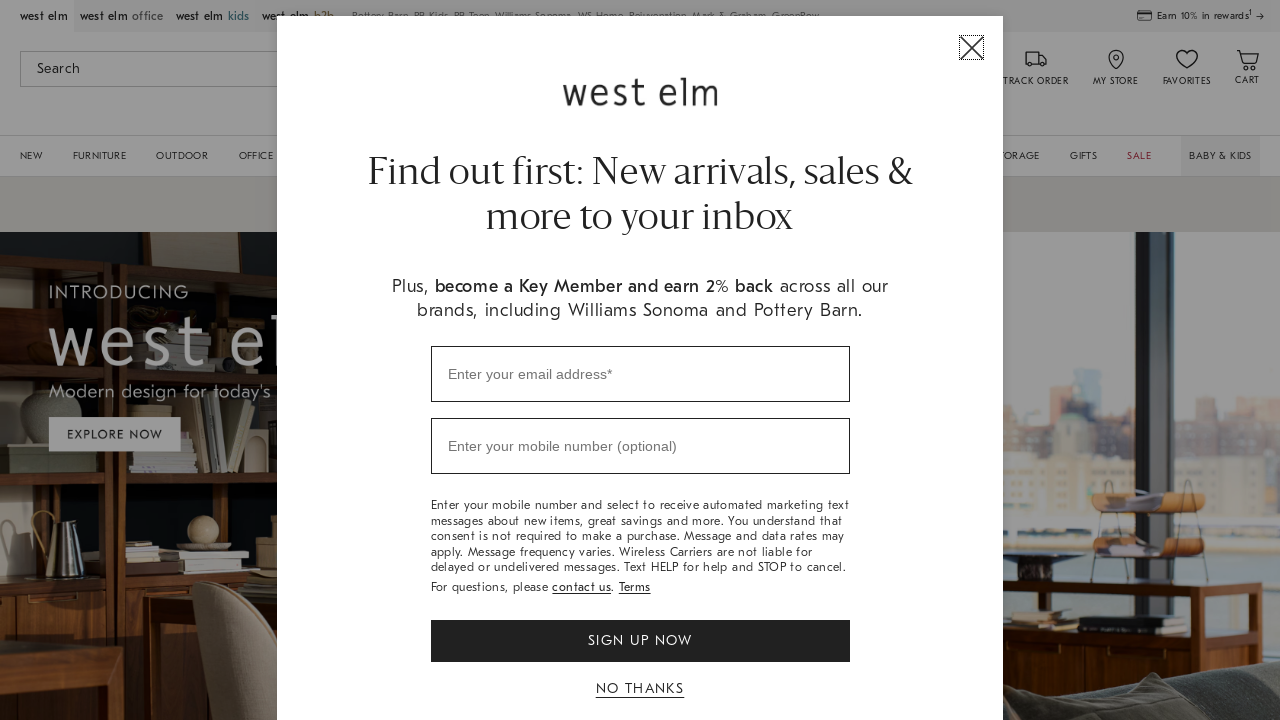

Retrieved page title for West Elm
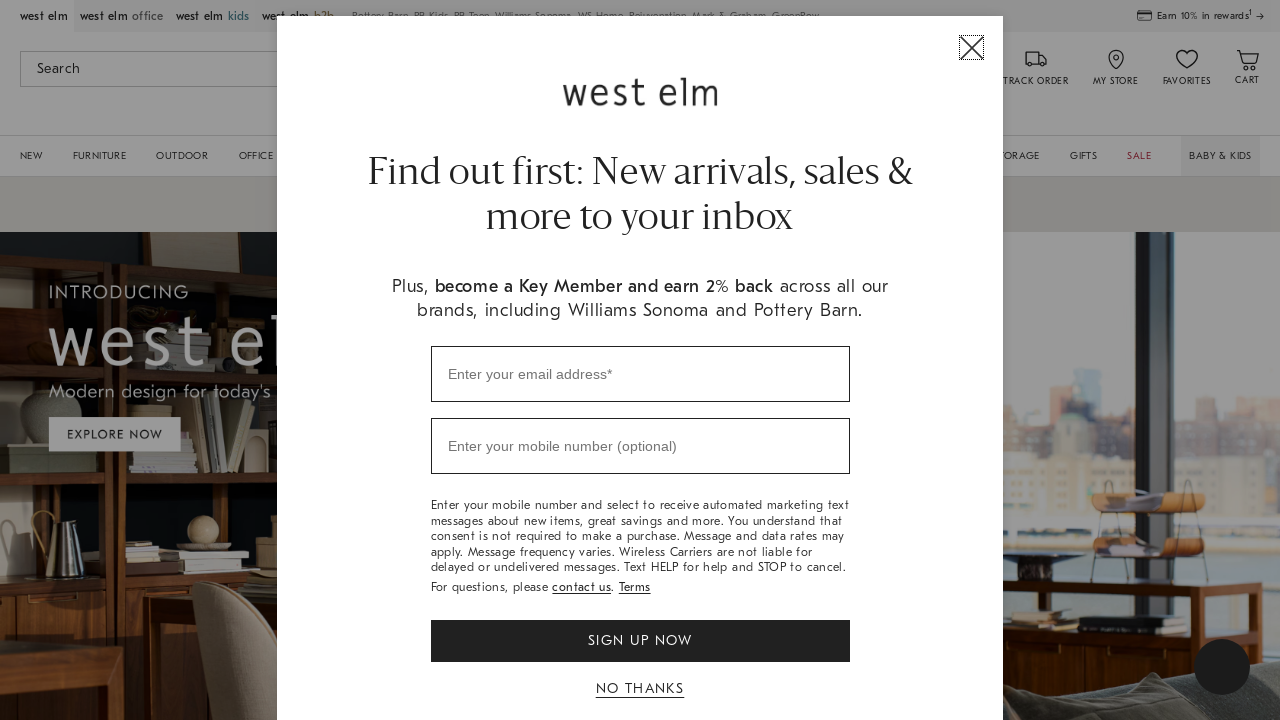

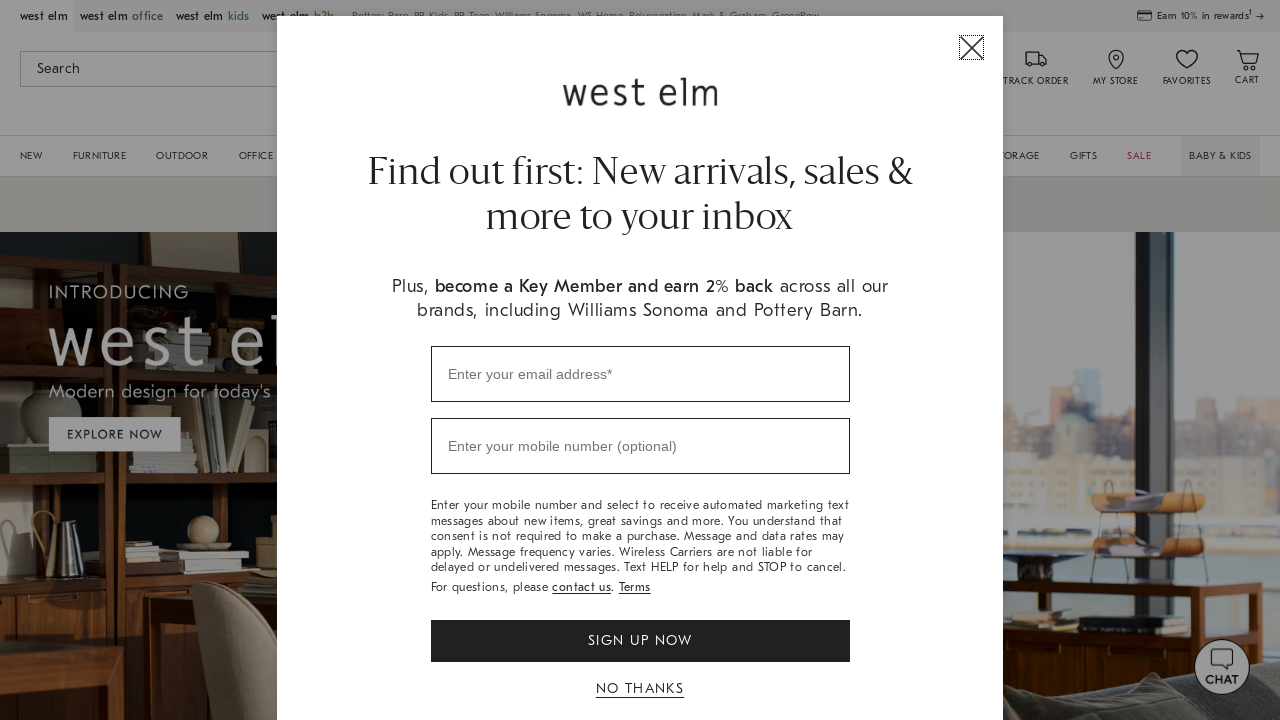